Tests explicit wait functionality by clicking a start button and waiting for dynamically loaded content to appear

Starting URL: http://the-internet.herokuapp.com/dynamic_loading/2

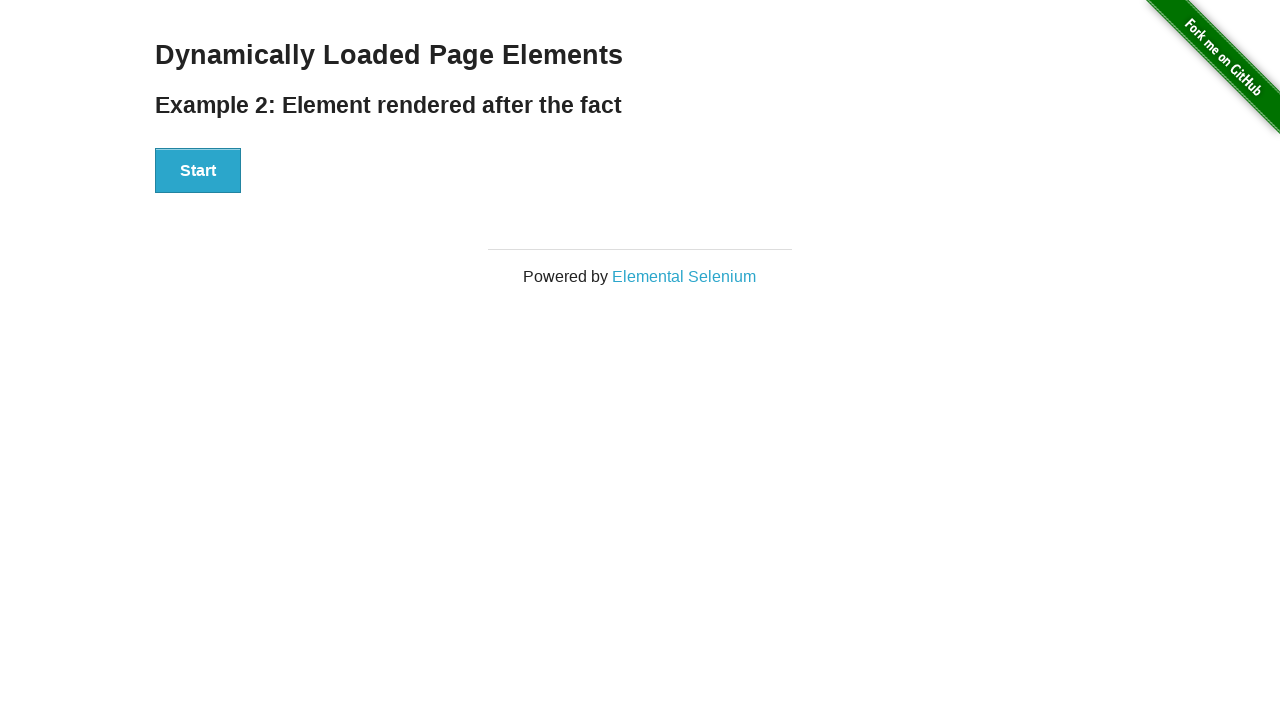

Clicked start button to trigger dynamic loading at (198, 171) on #start > button
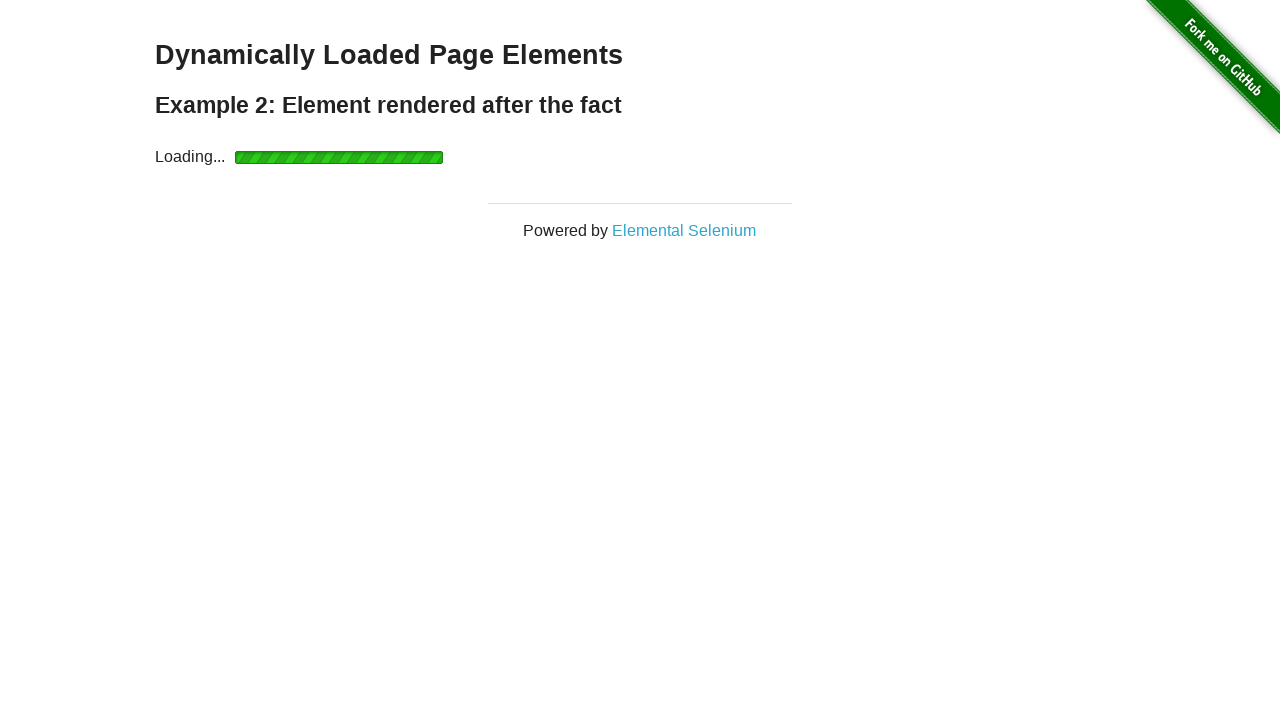

Dynamically loaded content appeared and finish element became visible
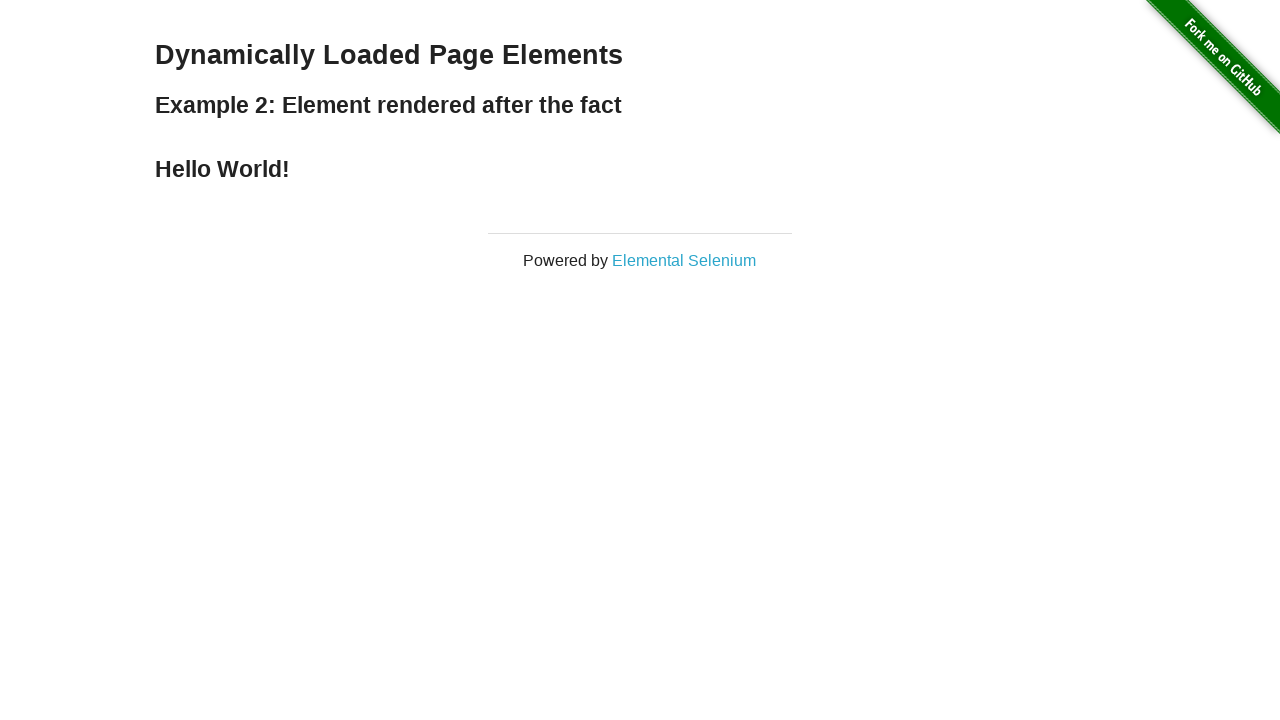

Retrieved finish element text: Hello World!
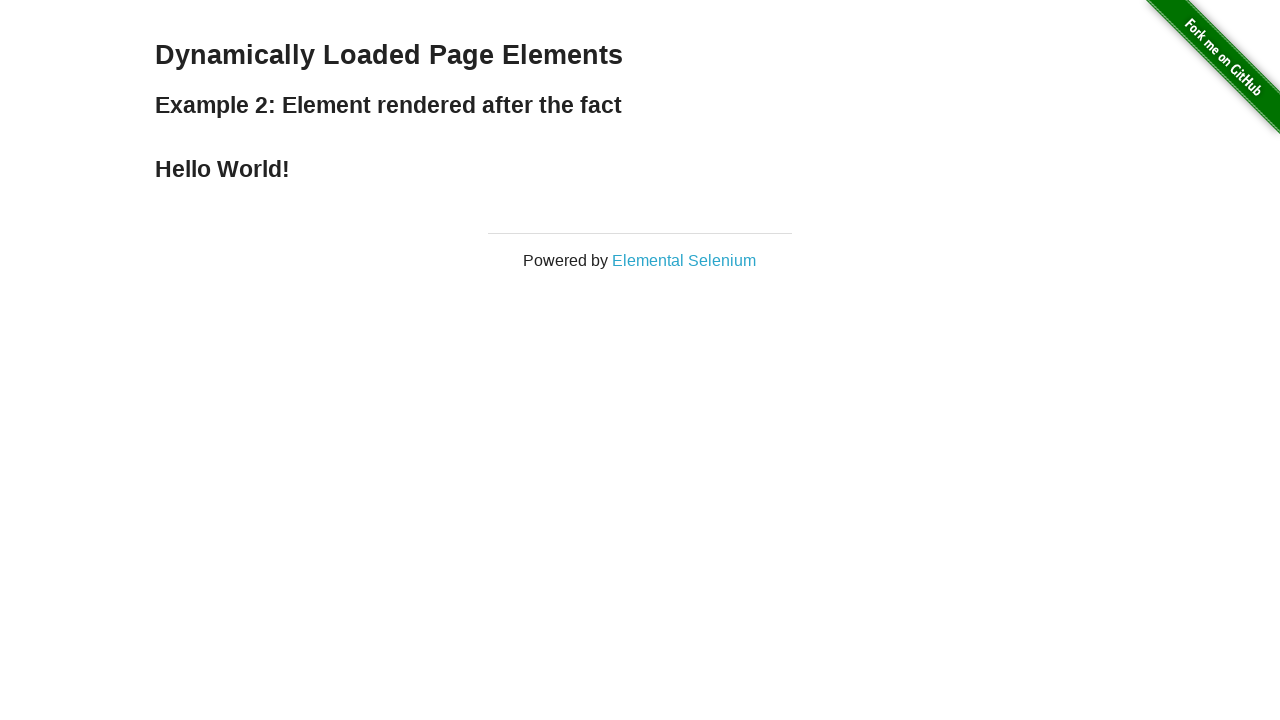

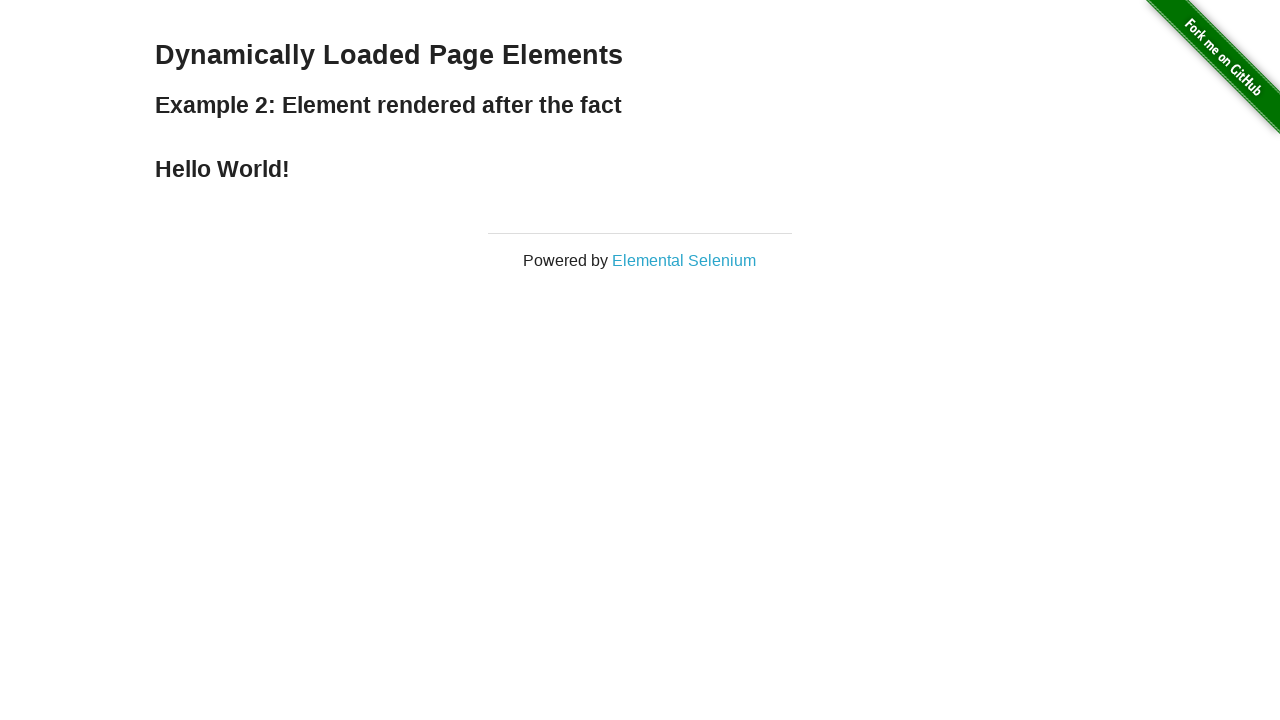